Tests double-click functionality on a button and verifies the resulting message

Starting URL: https://automationfc.github.io/basic-form/index.html

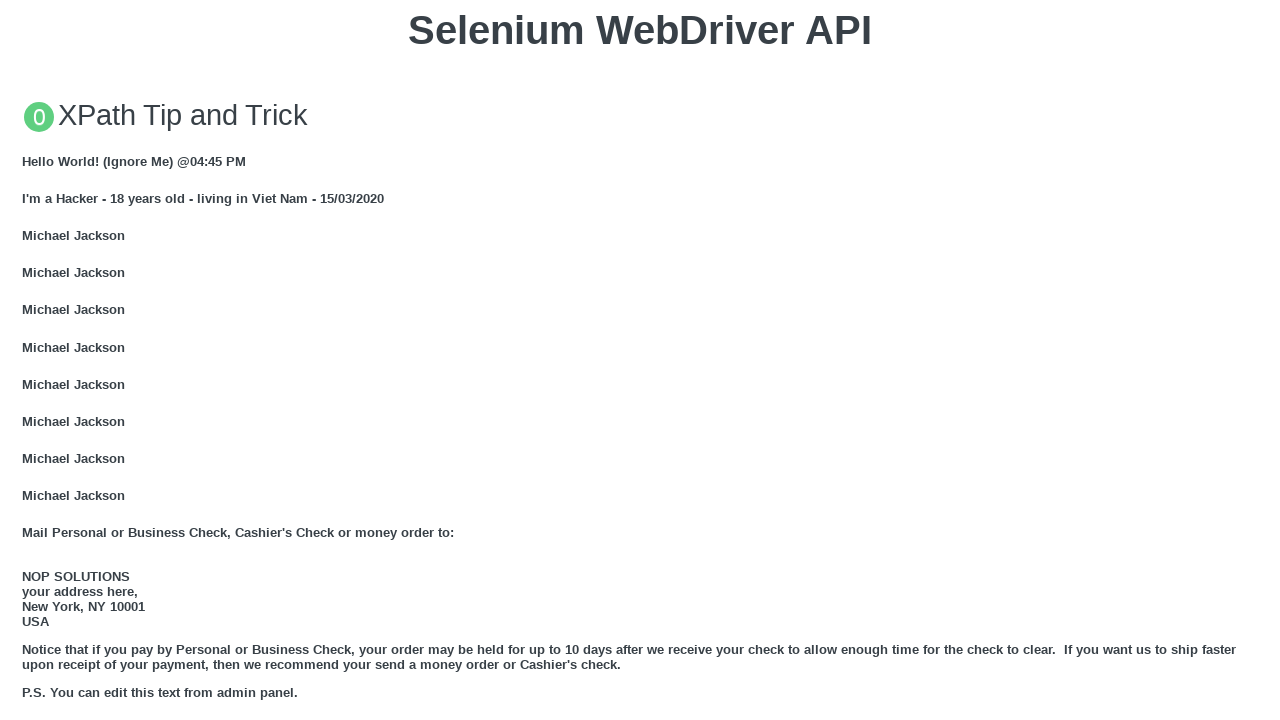

Located double-click button element
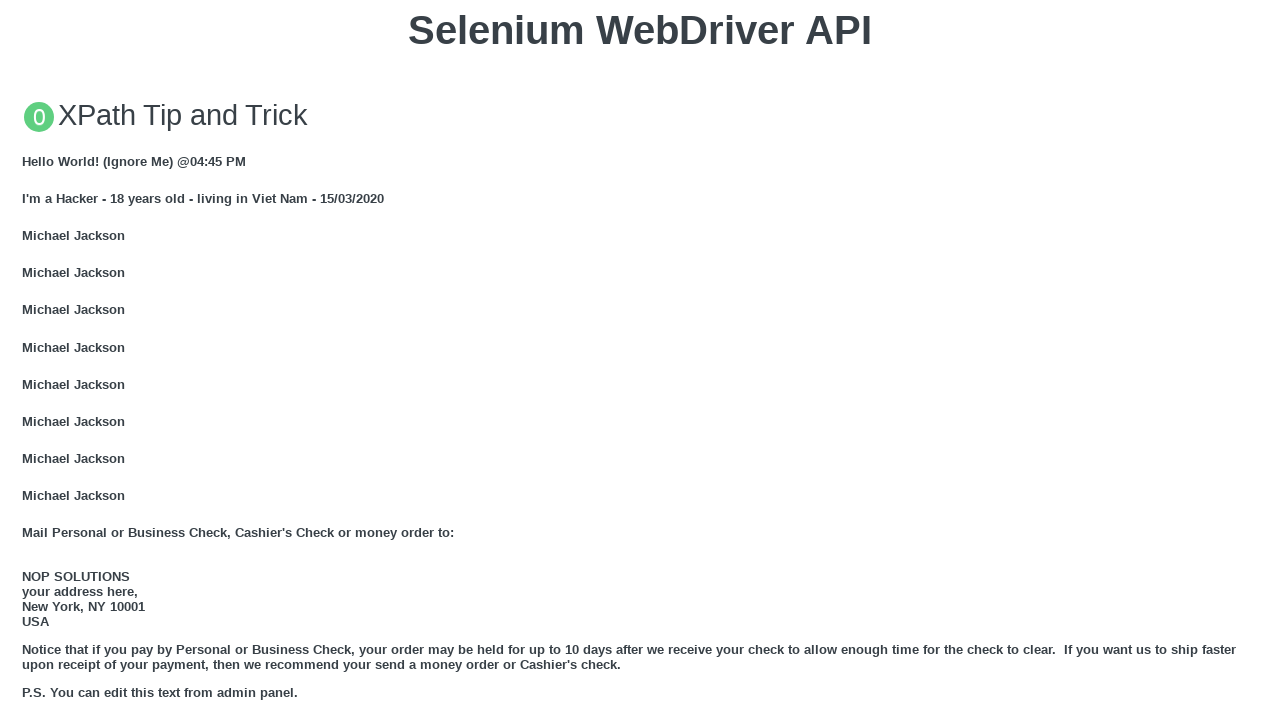

Scrolled double-click button into view
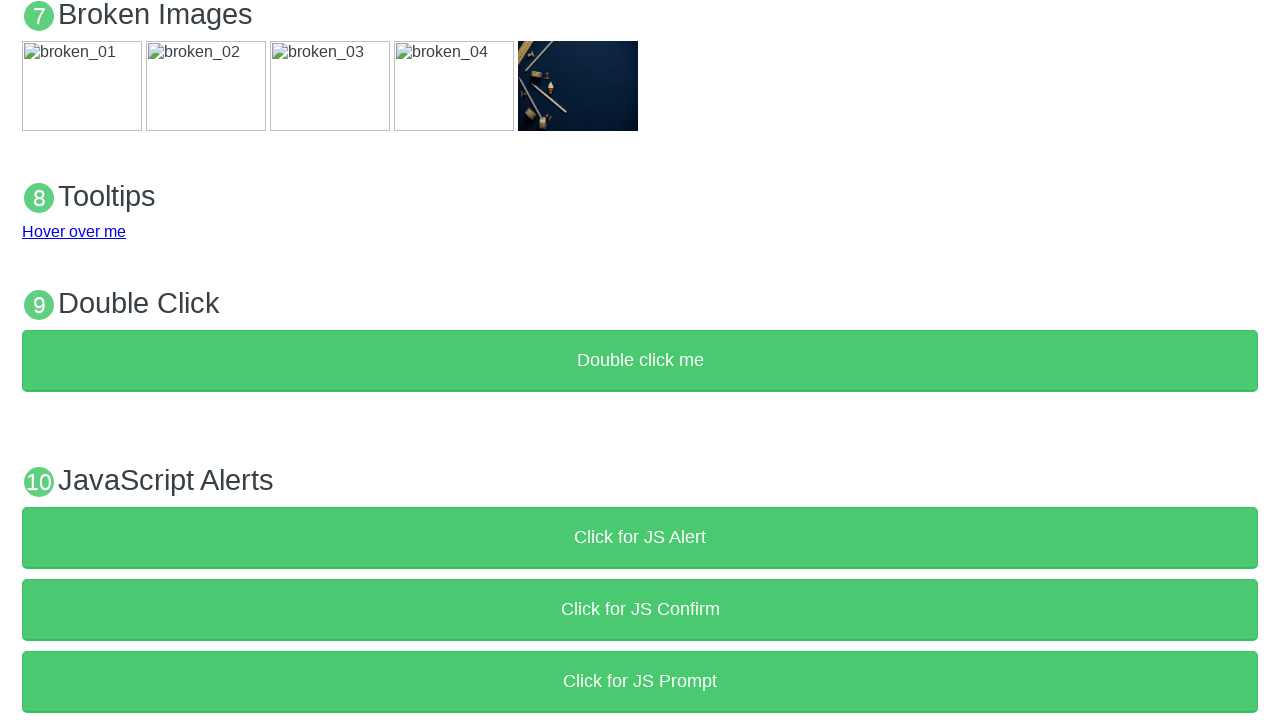

Double-clicked the button at (640, 361) on button:text('Double click me')
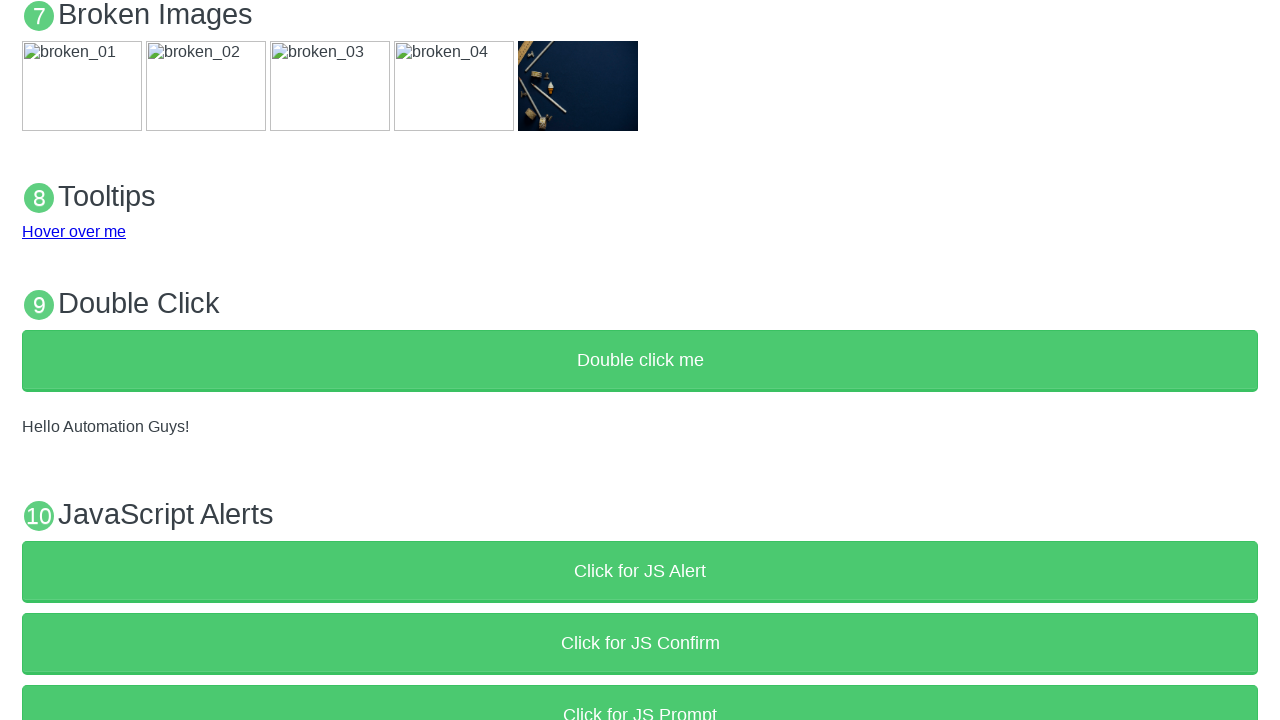

Verified result message 'Hello Automation Guys!' displayed correctly
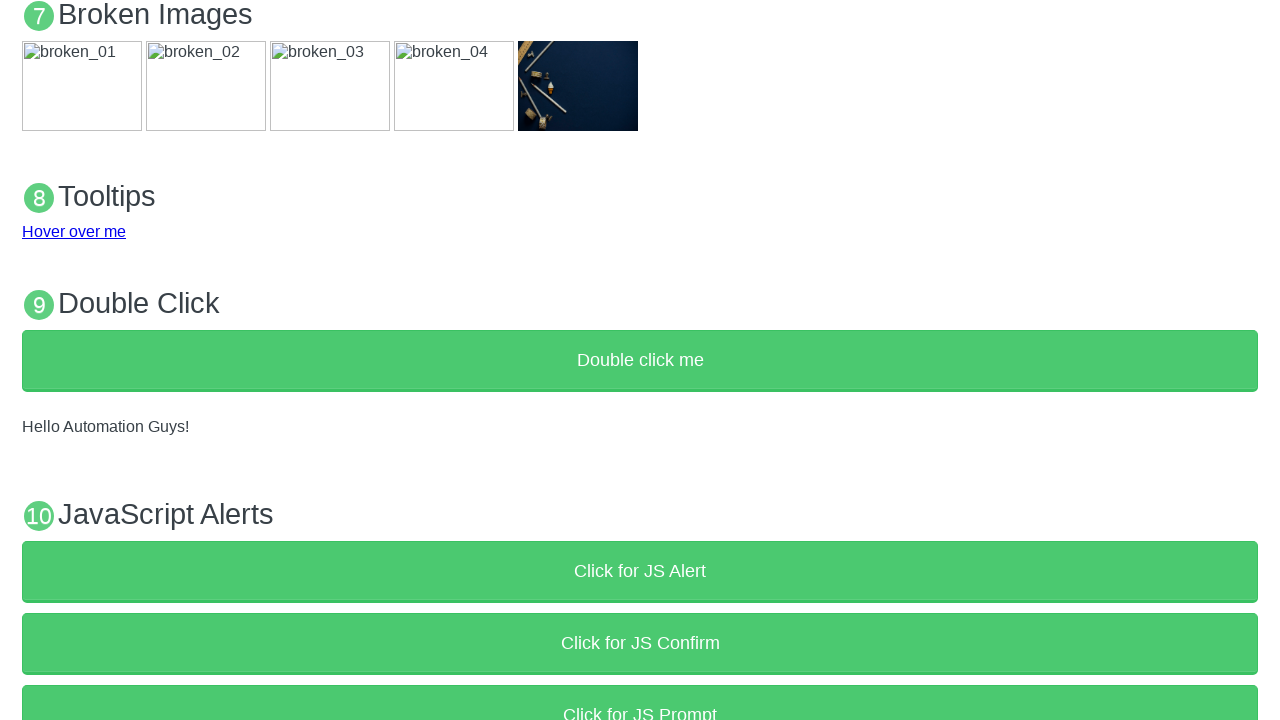

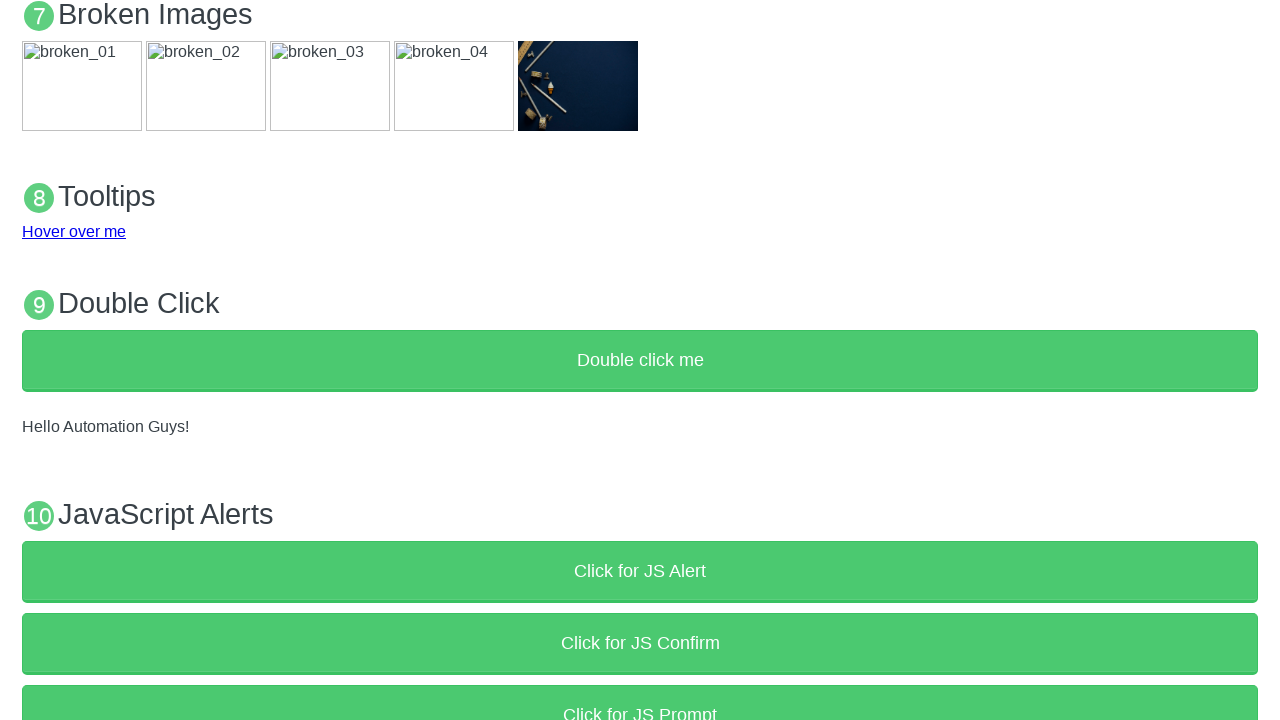